Tests JavaScript execution to set and get input field values by setting a value attribute on an input field and verifying it was set correctly

Starting URL: http://the-internet.herokuapp.com/inputs

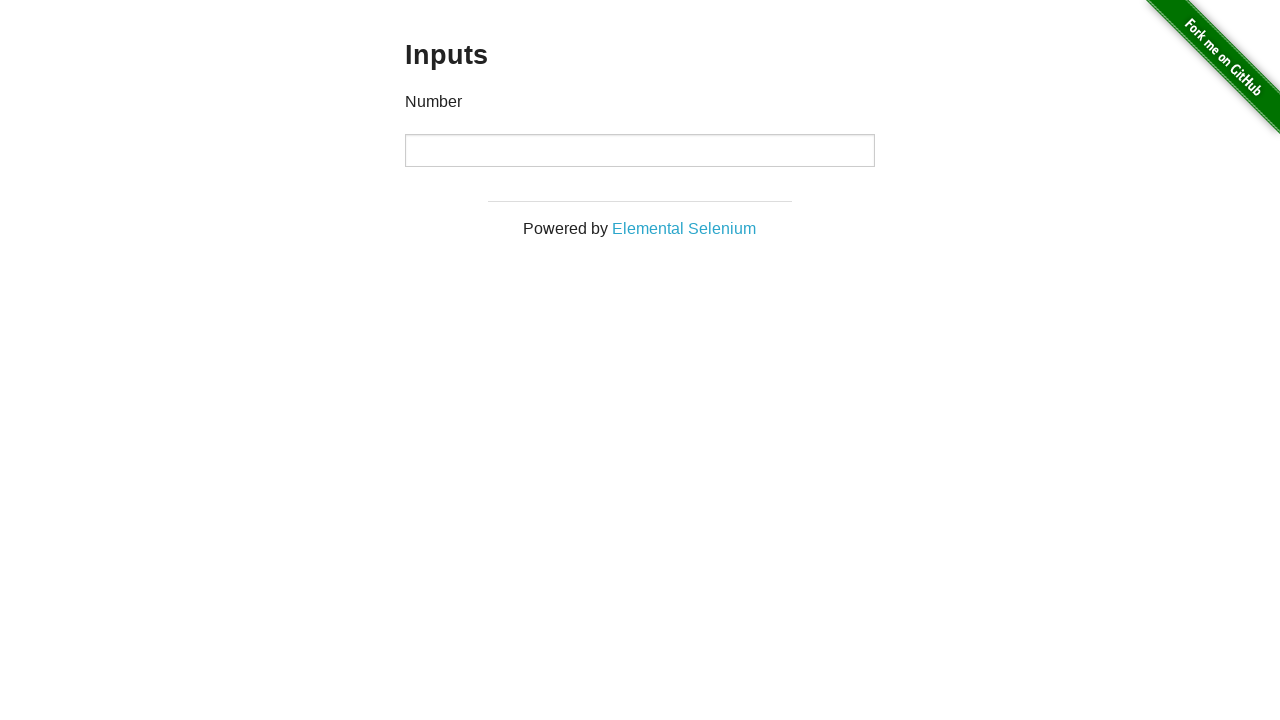

Set input field value to '10' using JavaScript setAttribute
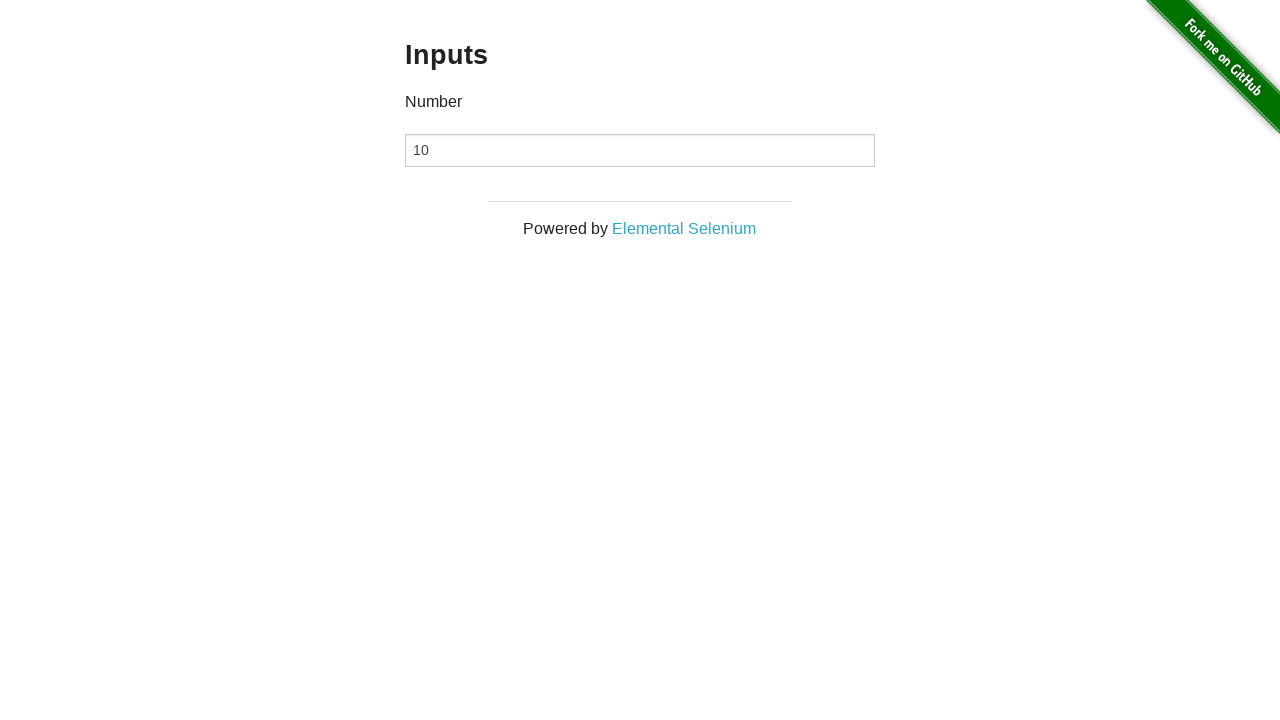

Located input field element
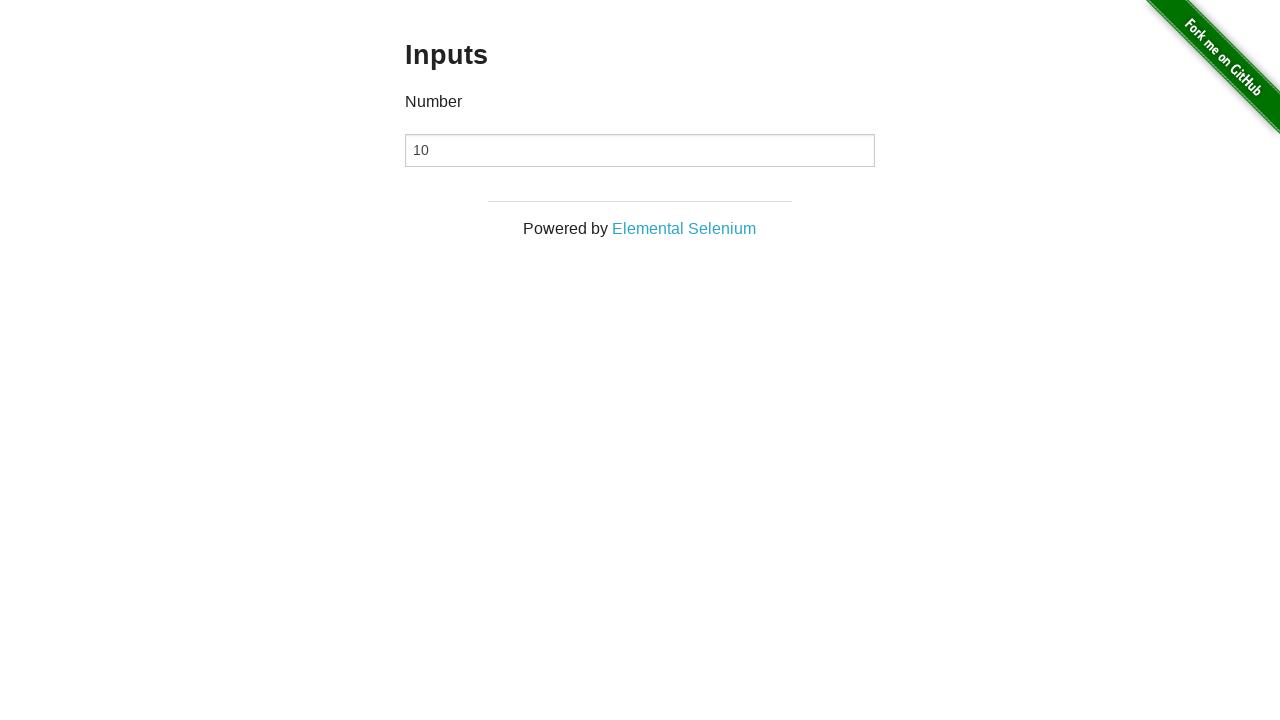

Verified input field value attribute equals '10'
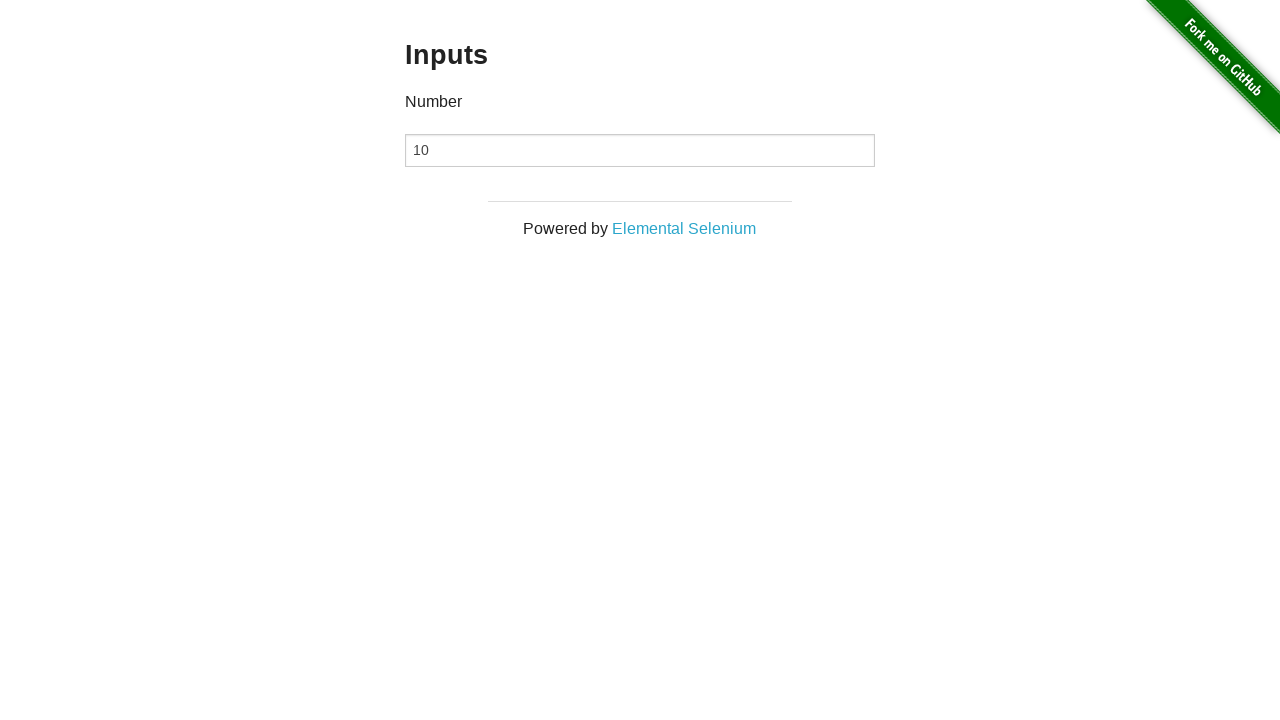

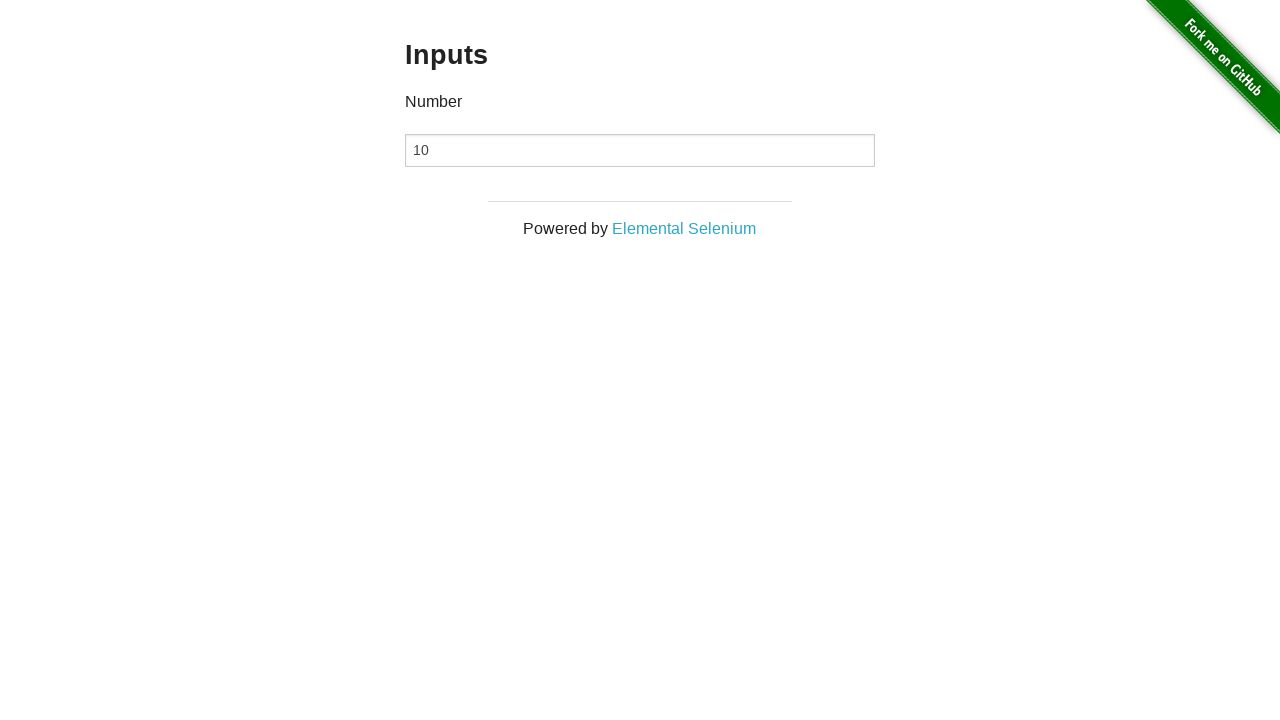